Tests alert handling by triggering alert and confirm dialogs and accepting them

Starting URL: https://rahulshettyacademy.com/AutomationPractice/

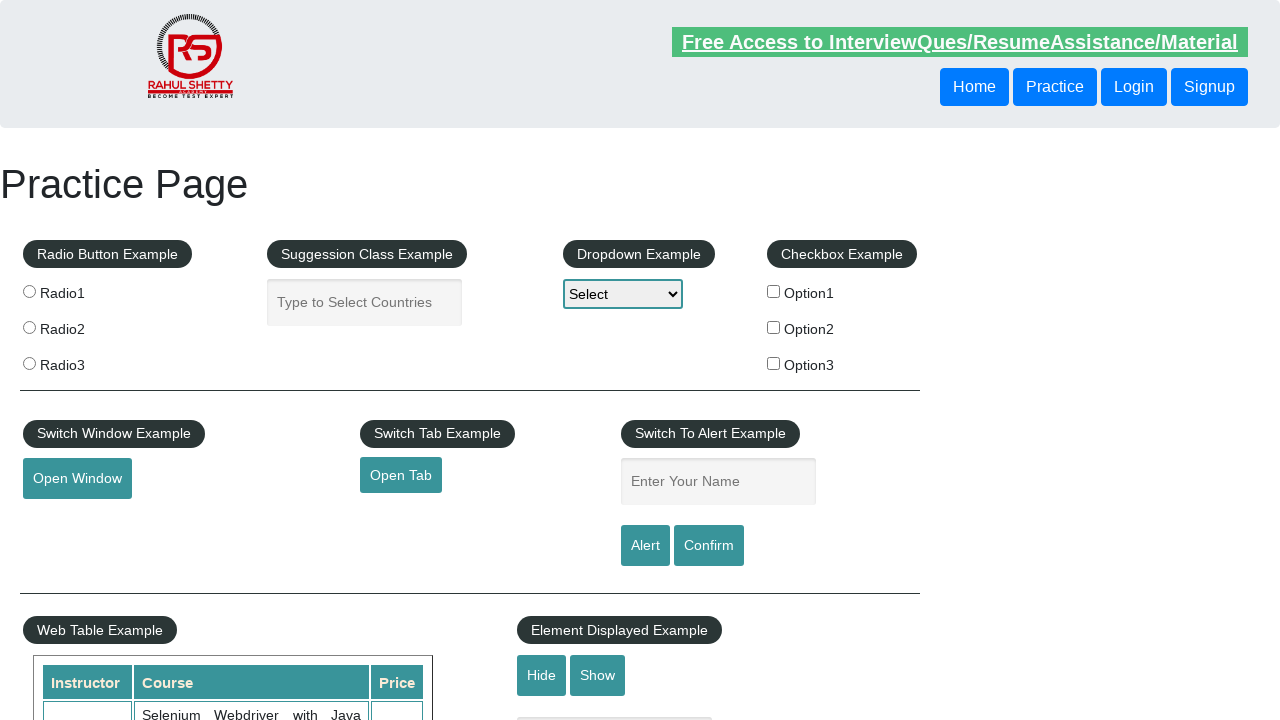

Set up dialog handler to accept all dialogs
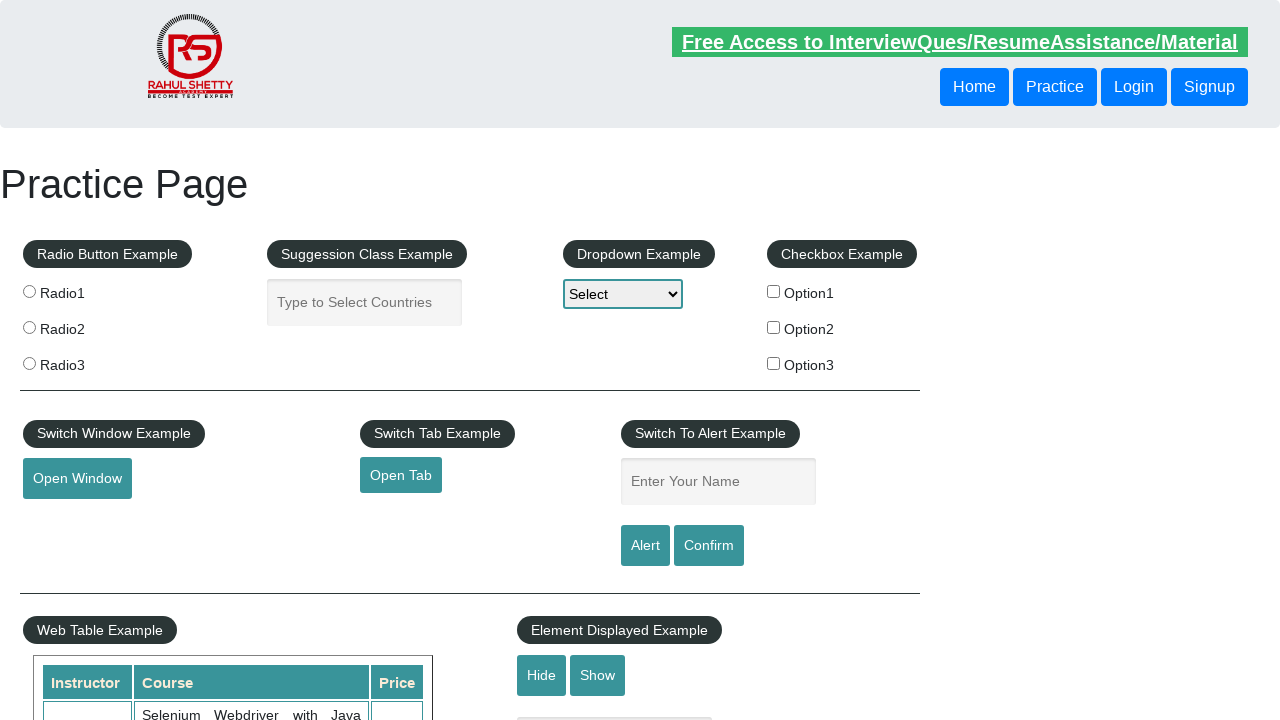

Clicked alert button to trigger alert dialog at (645, 546) on #alertbtn
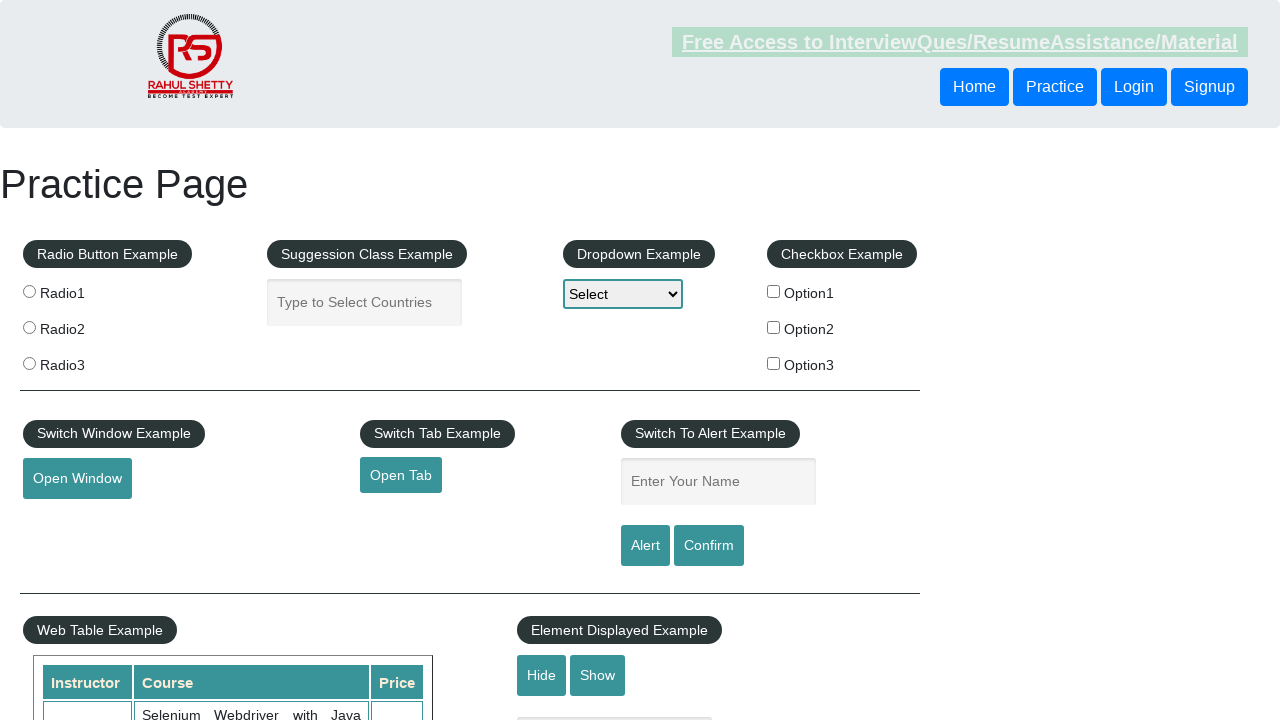

Clicked confirm button to trigger confirm dialog at (709, 546) on #confirmbtn
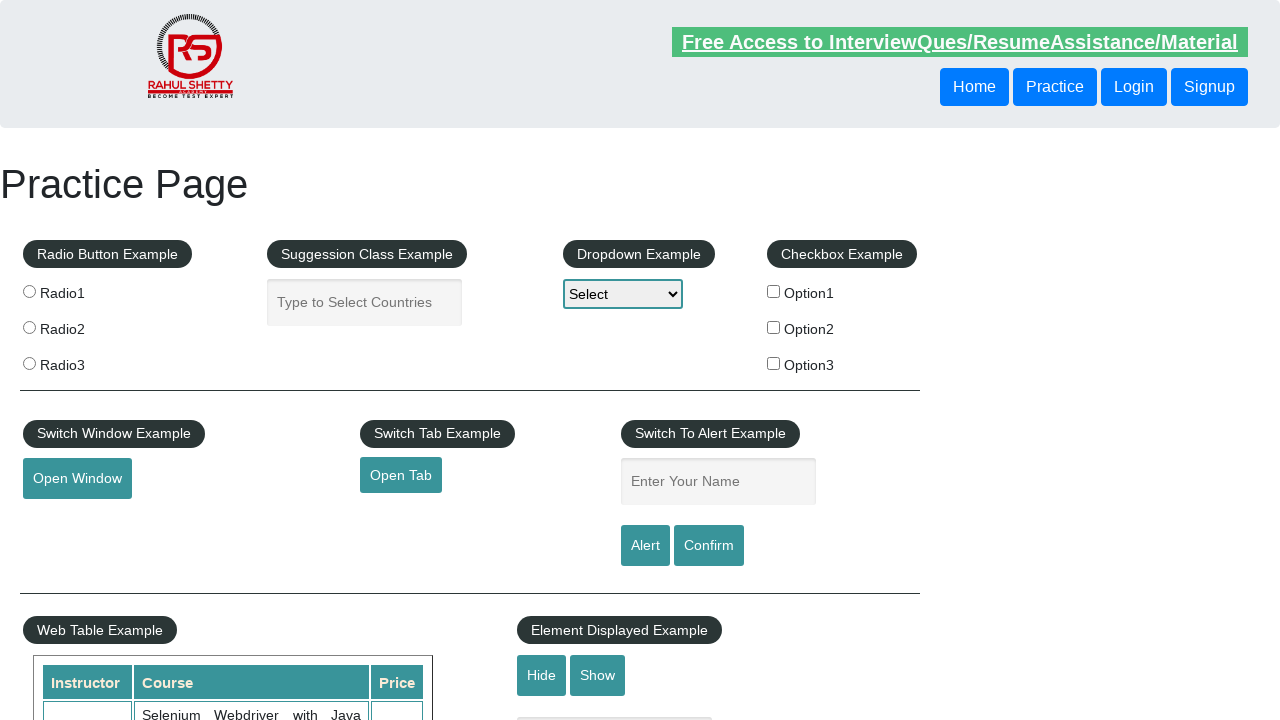

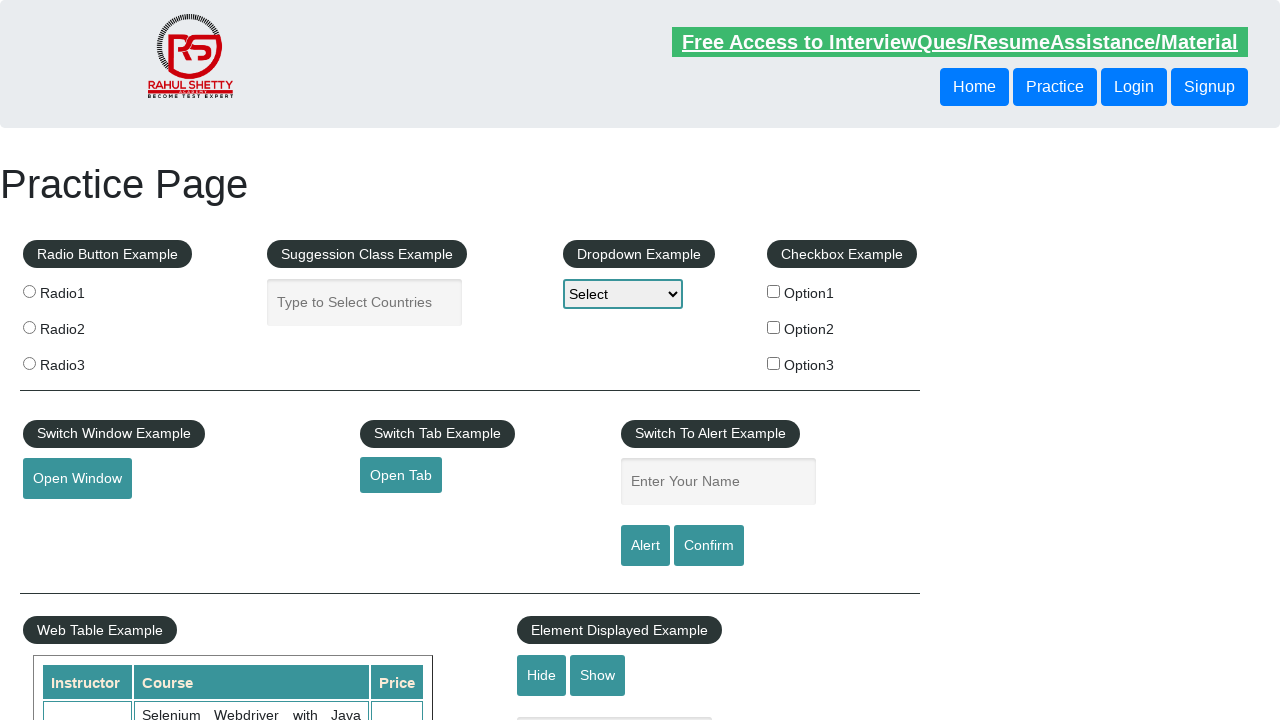